Tests filling out the automation practice form by entering a first name in the firstName field

Starting URL: https://demoqa.com/automation-practice-form

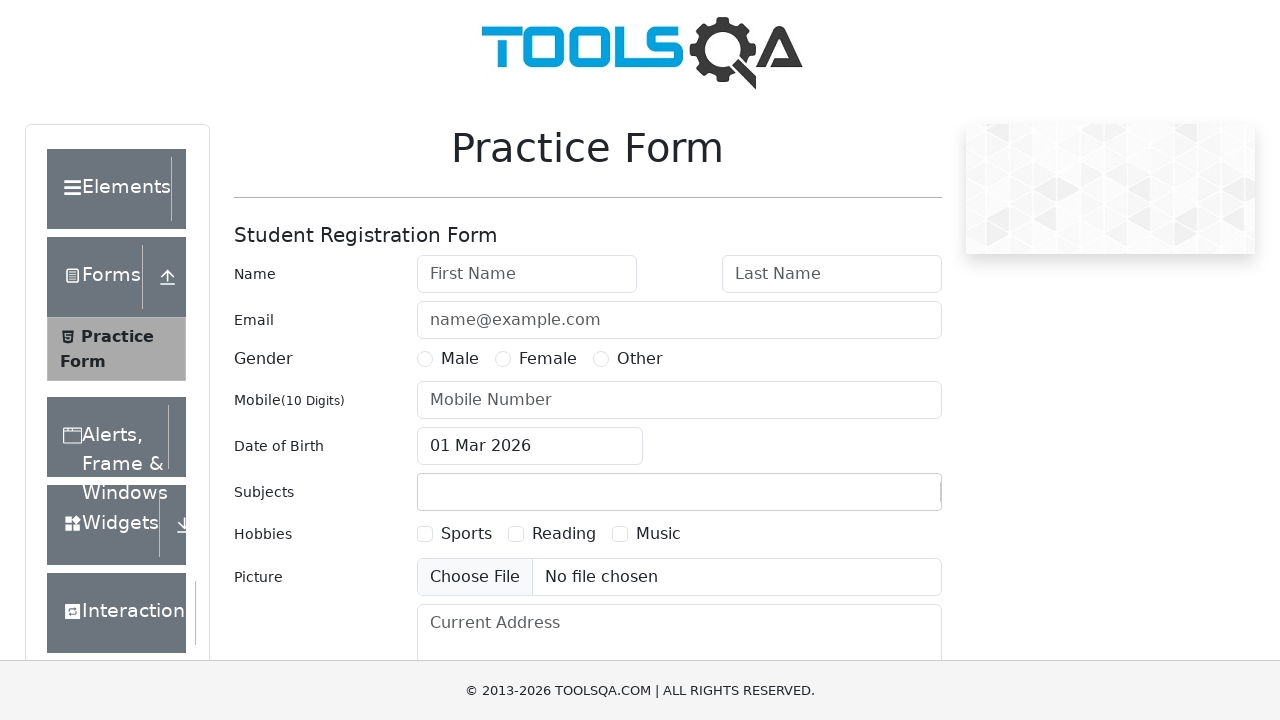

Entered 'John' in the firstName field on #firstName
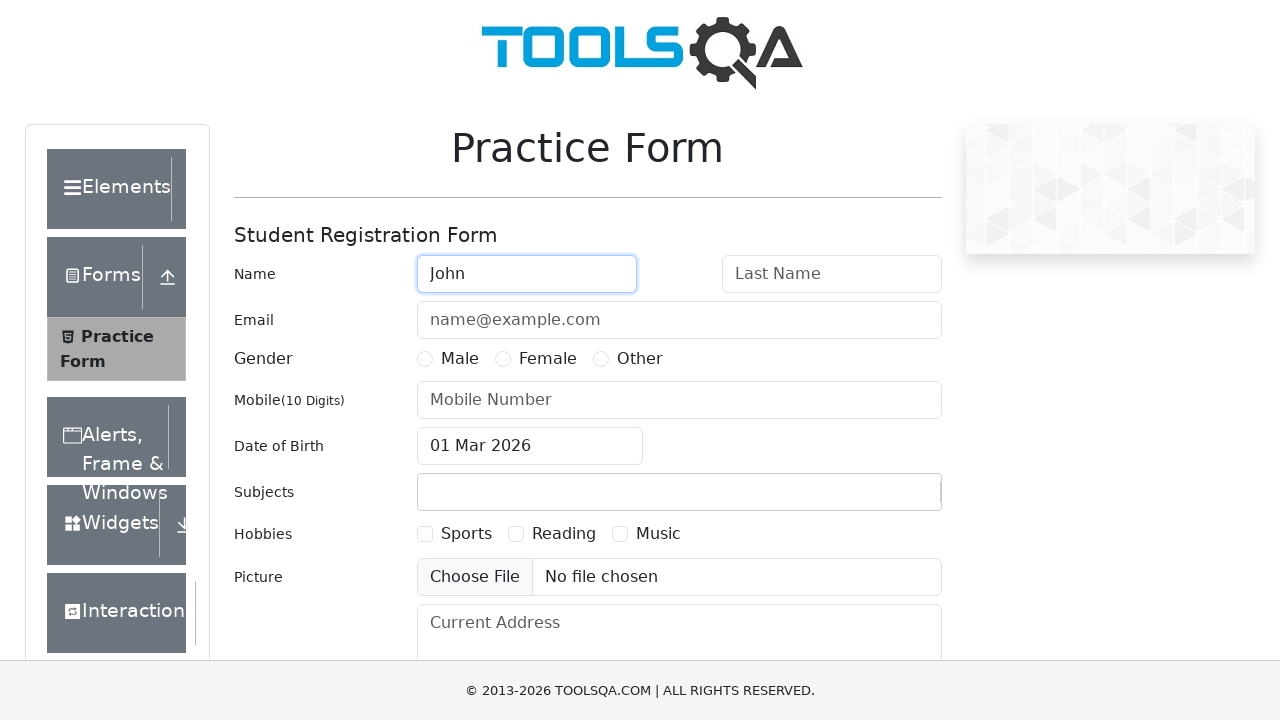

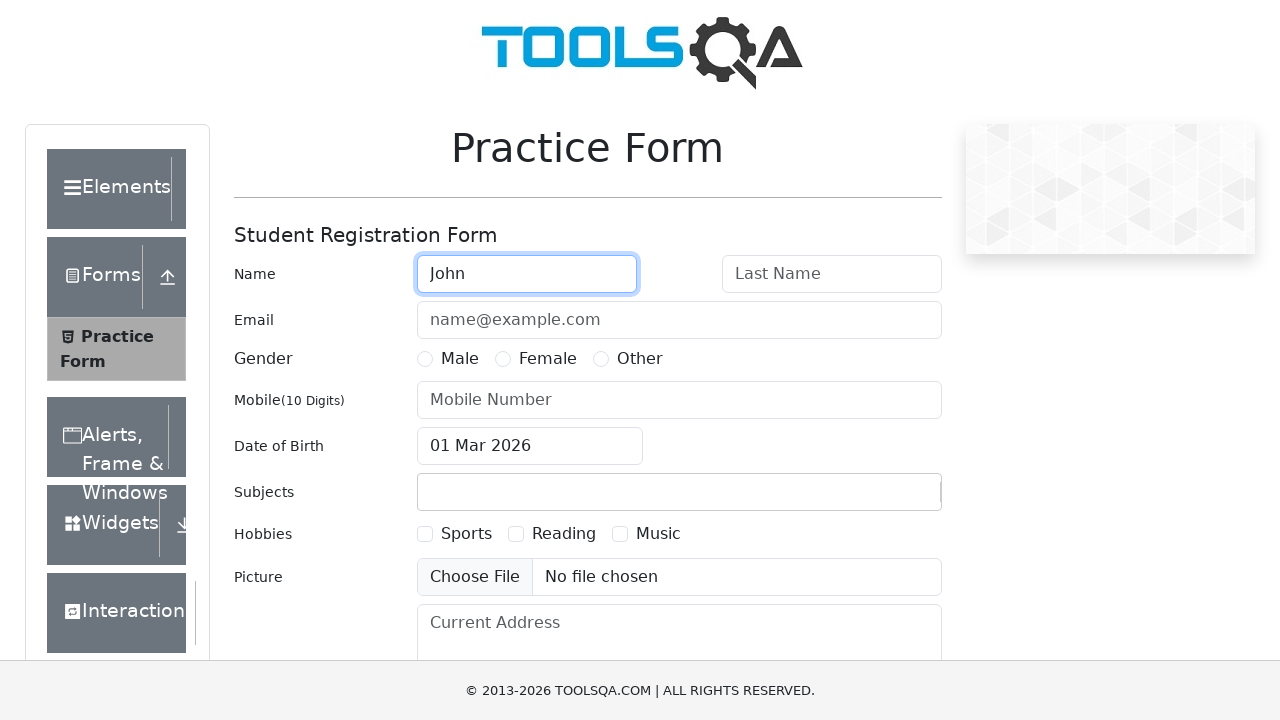